Tests waiting for a disabled input field to become enabled and then filling it

Starting URL: http://www.uitestingplayground.com/

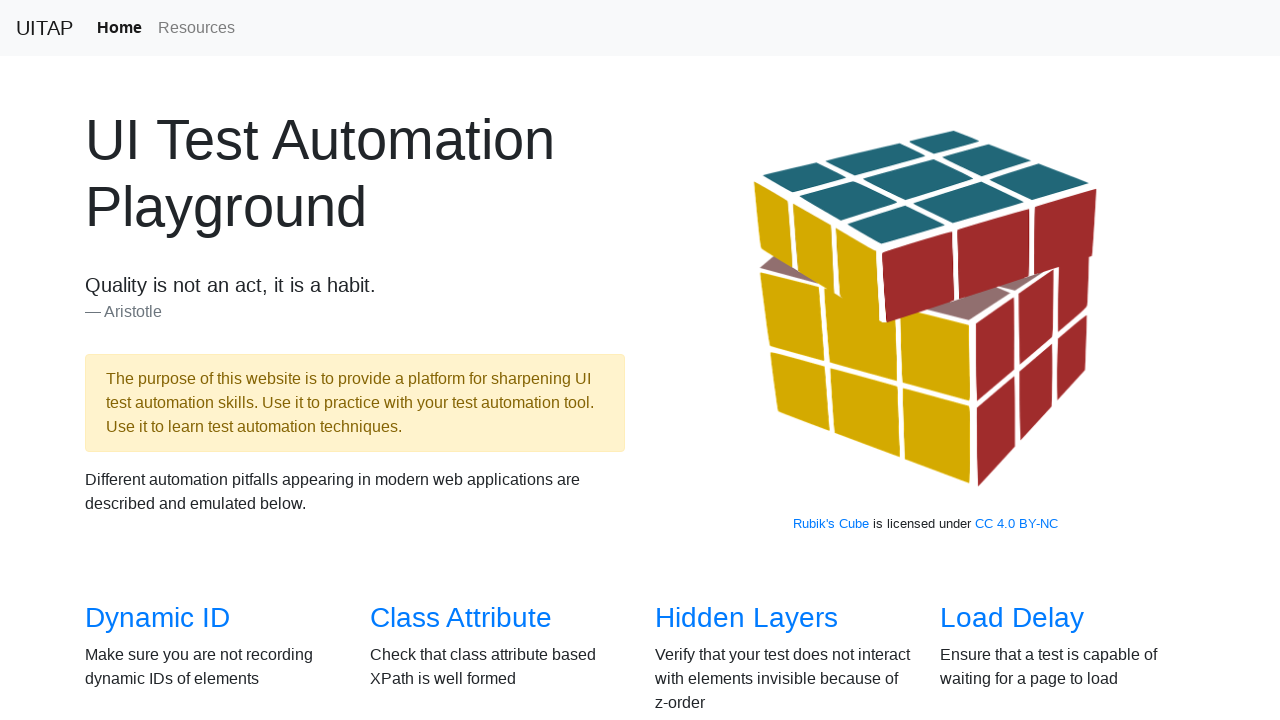

Clicked on 'Disabled Input' link to navigate to the test page at (461, 501) on internal:role=link[name="Disabled Input"i]
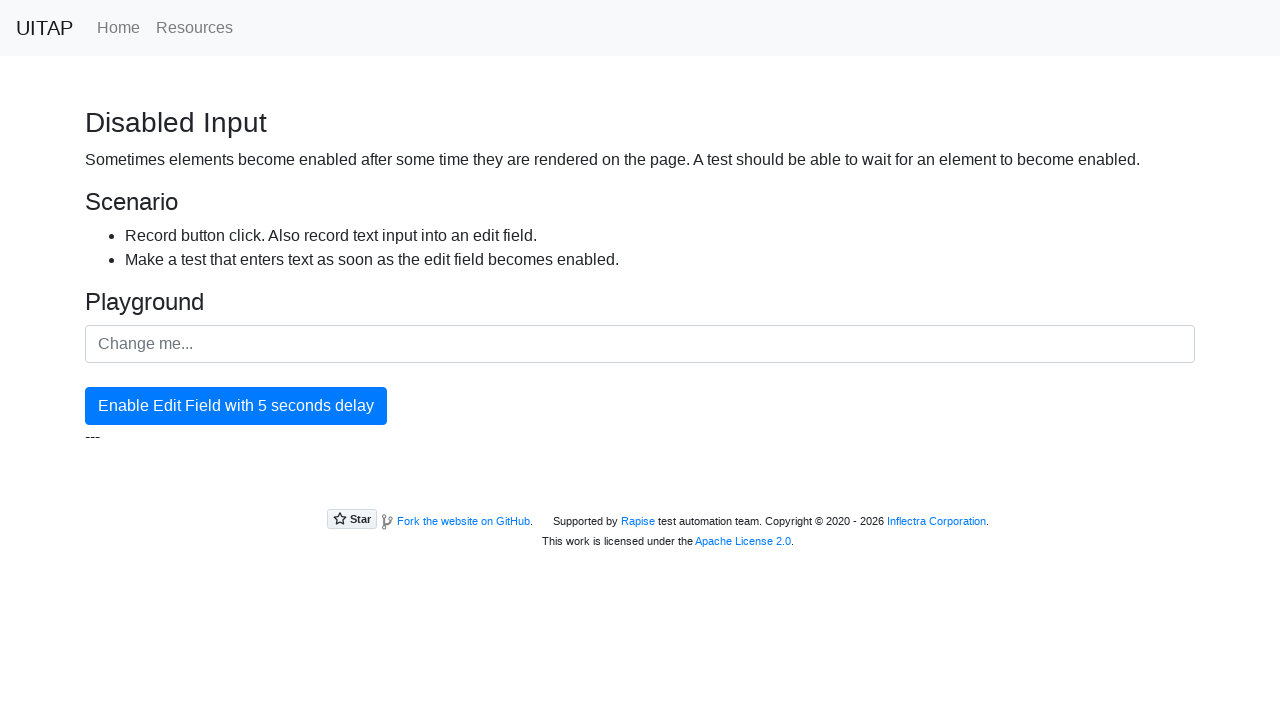

Clicked 'Enable Edit Field with 5' button to trigger field enablement at (236, 406) on internal:role=button[name="Enable Edit Field with 5"i]
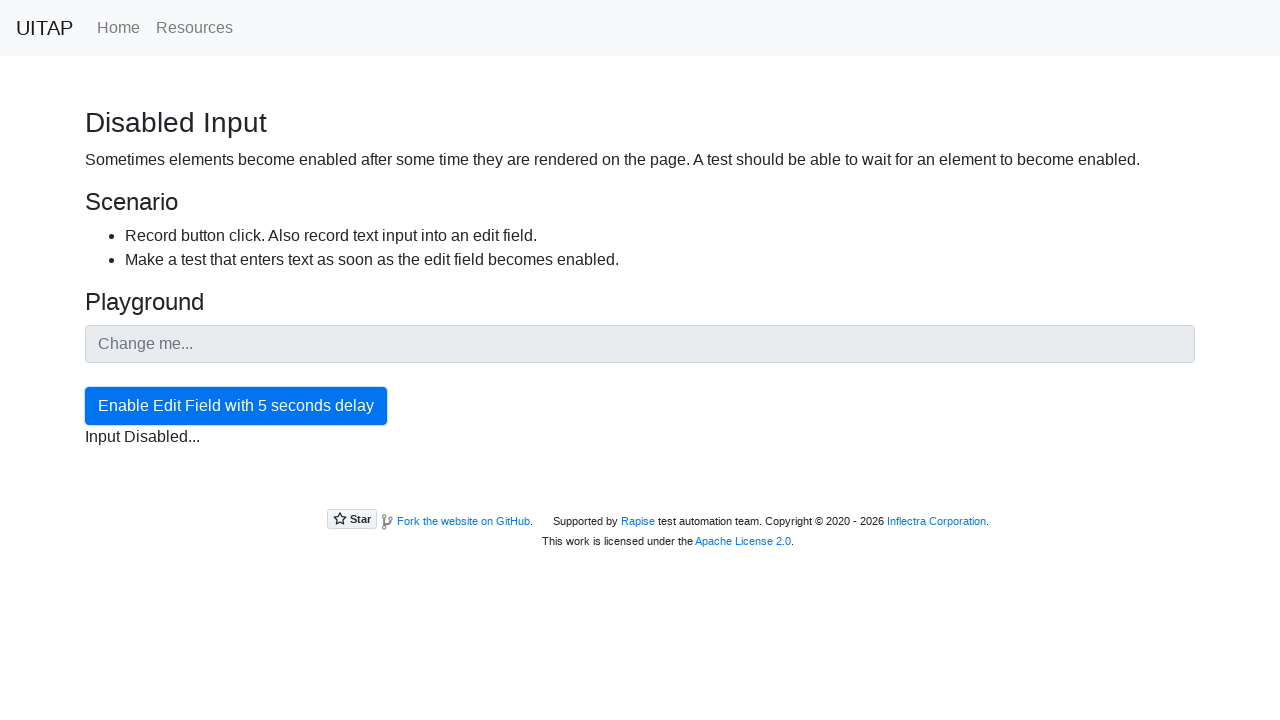

Input field became enabled after waiting for the condition
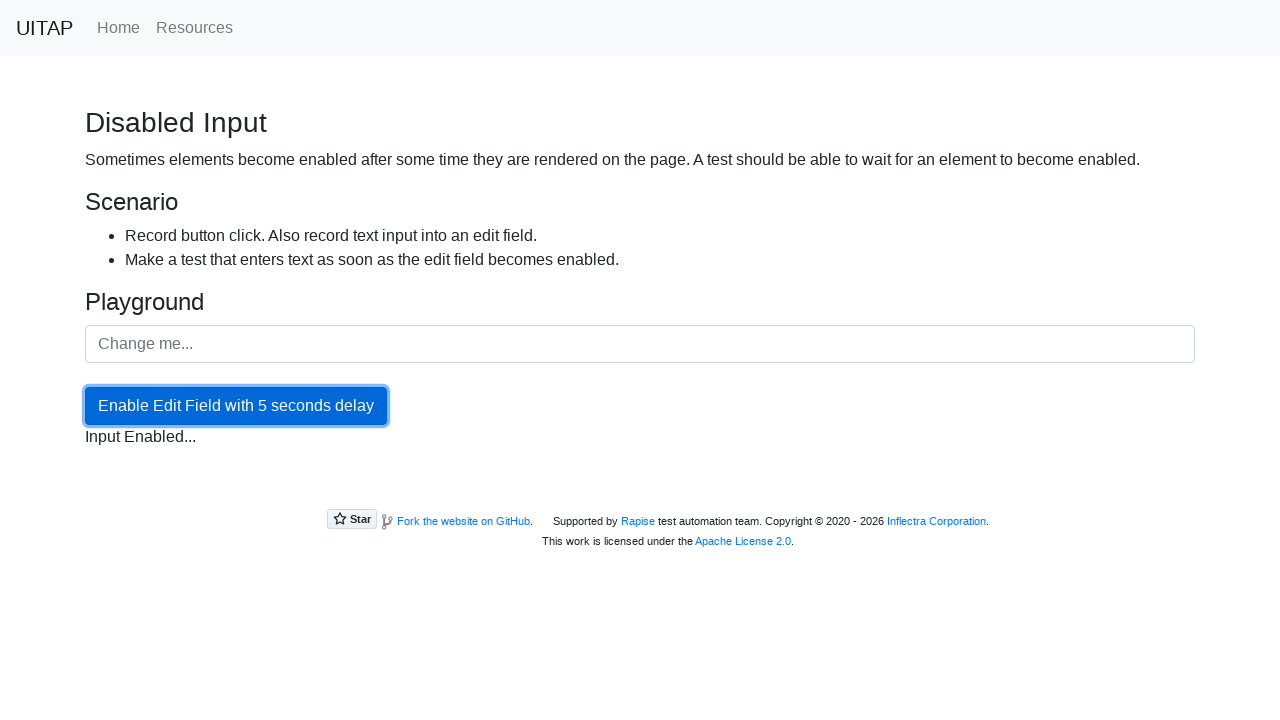

Clicked on the 'Edit Field' textbox at (640, 344) on internal:role=textbox[name="Edit Field"i]
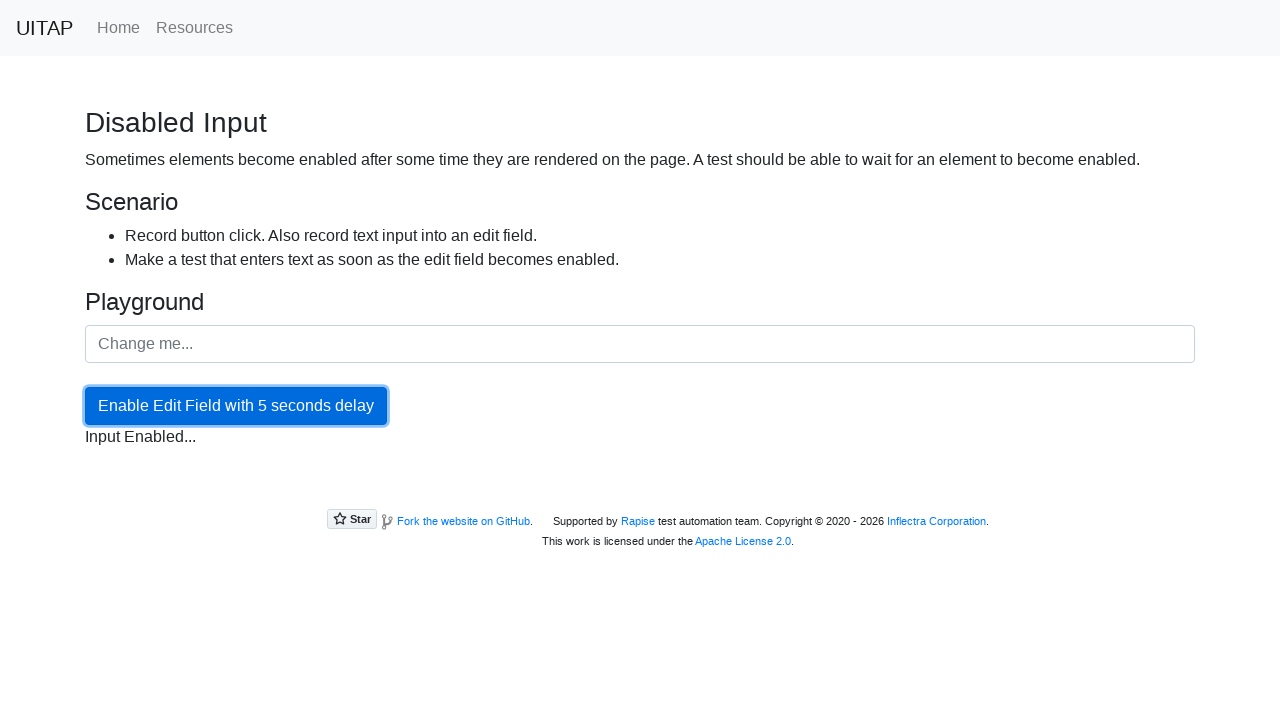

Filled the textbox with 'I can now enter text' on internal:role=textbox[name="Edit Field"i]
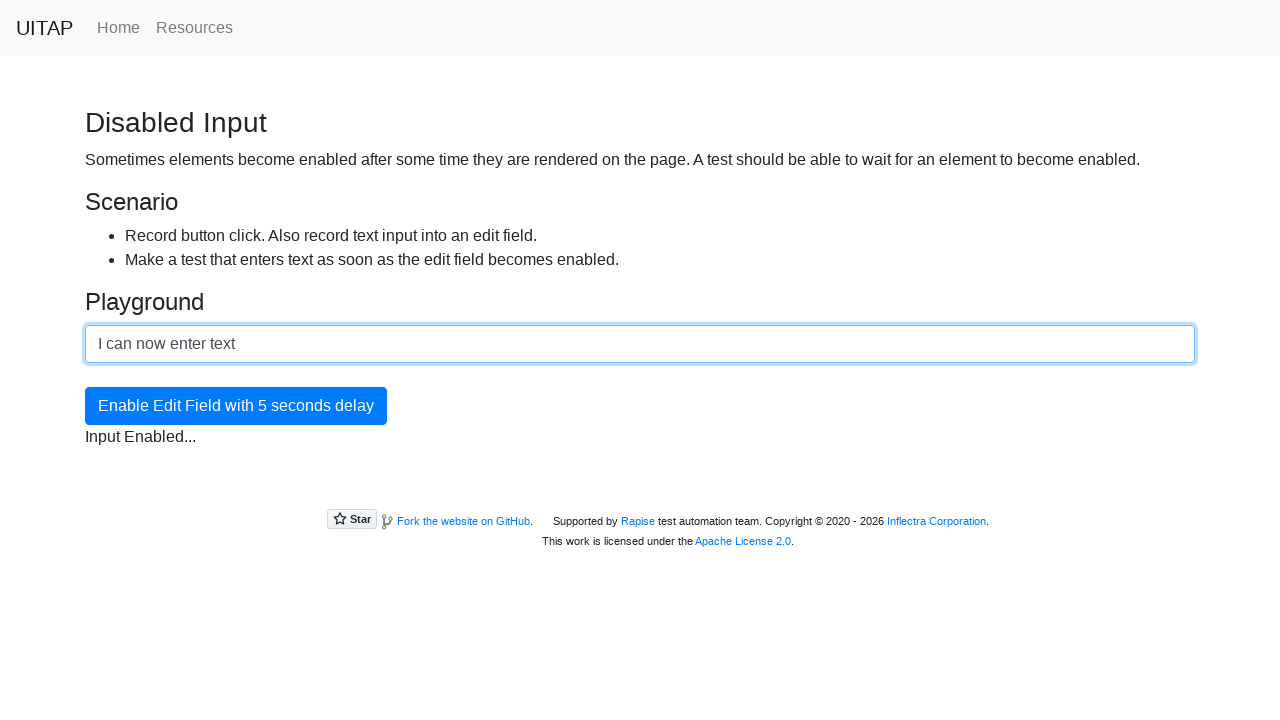

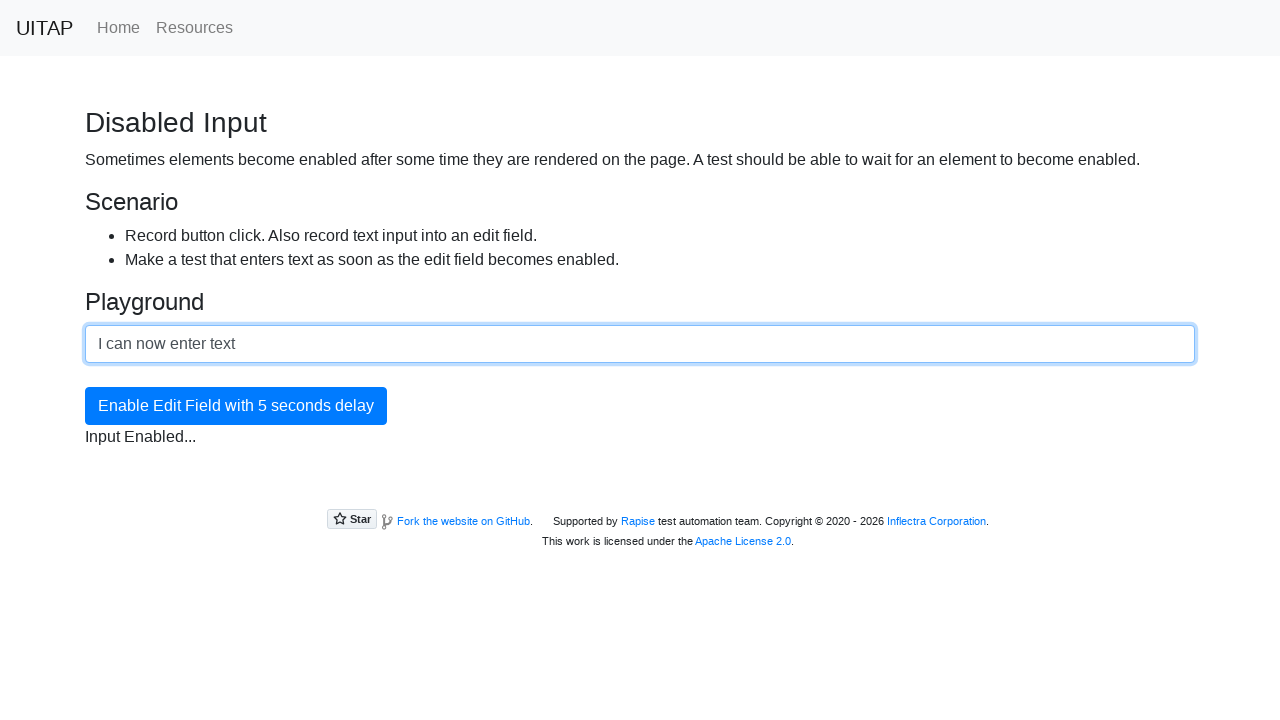